Tests Python.org search functionality by entering "pycon" query and verifying results are returned

Starting URL: http://www.python.org

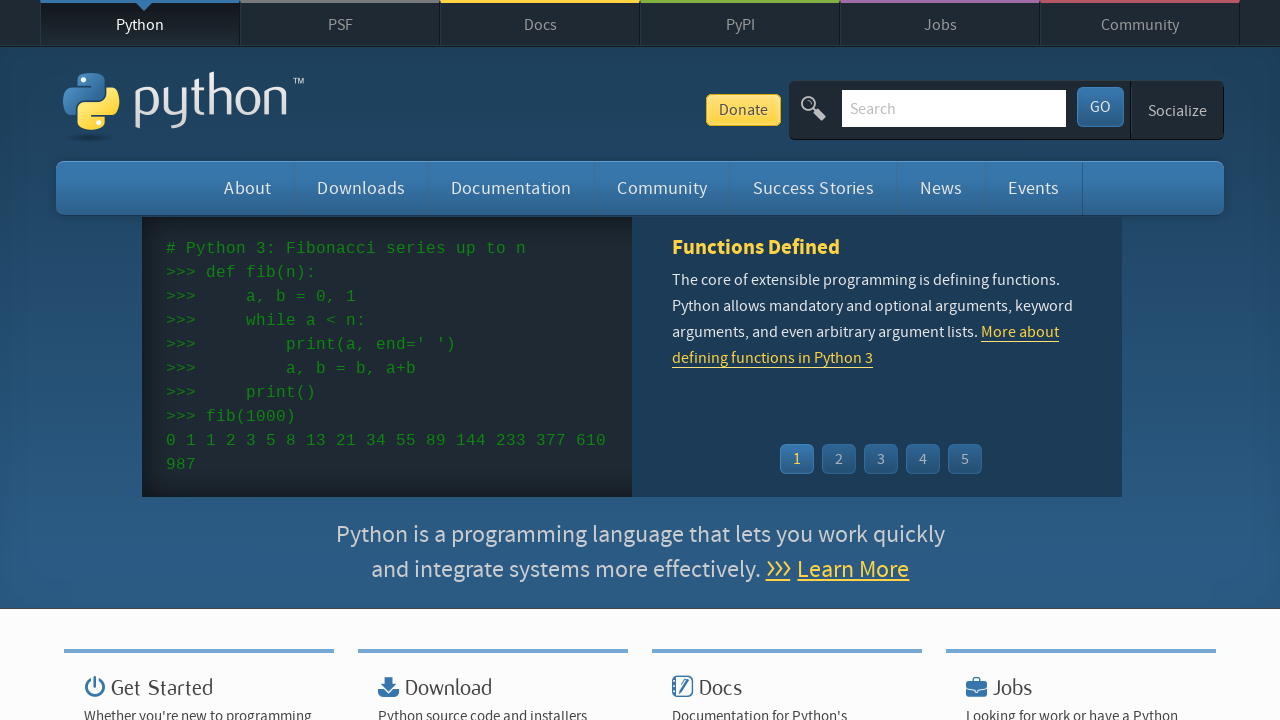

Found and cleared the search input field on input[name='q']
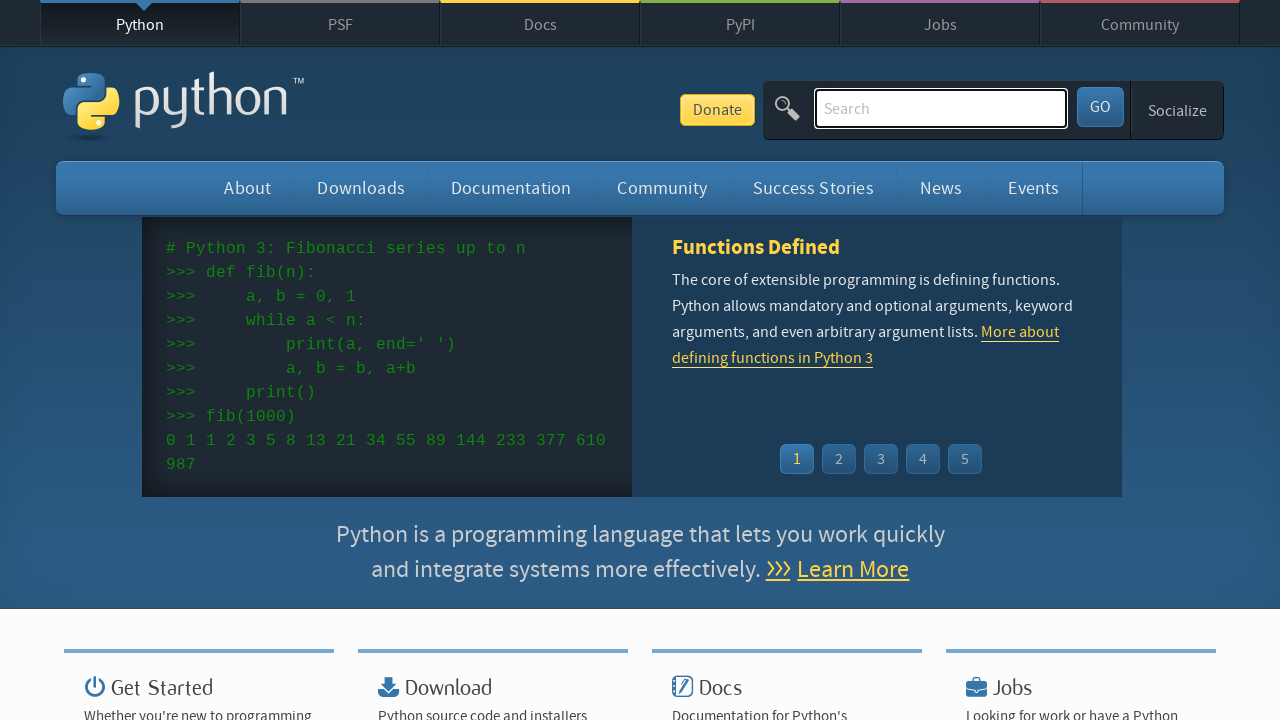

Typed 'pycon' into search field on input[name='q']
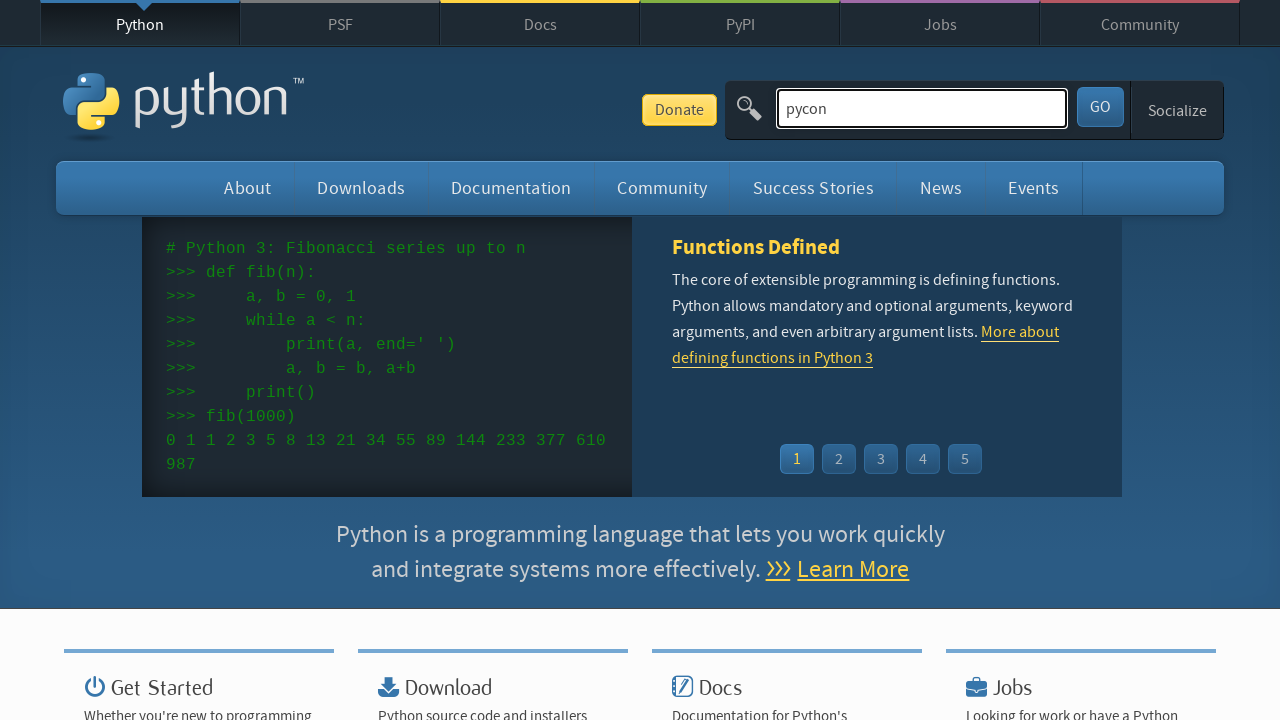

Pressed Enter to submit search query on input[name='q']
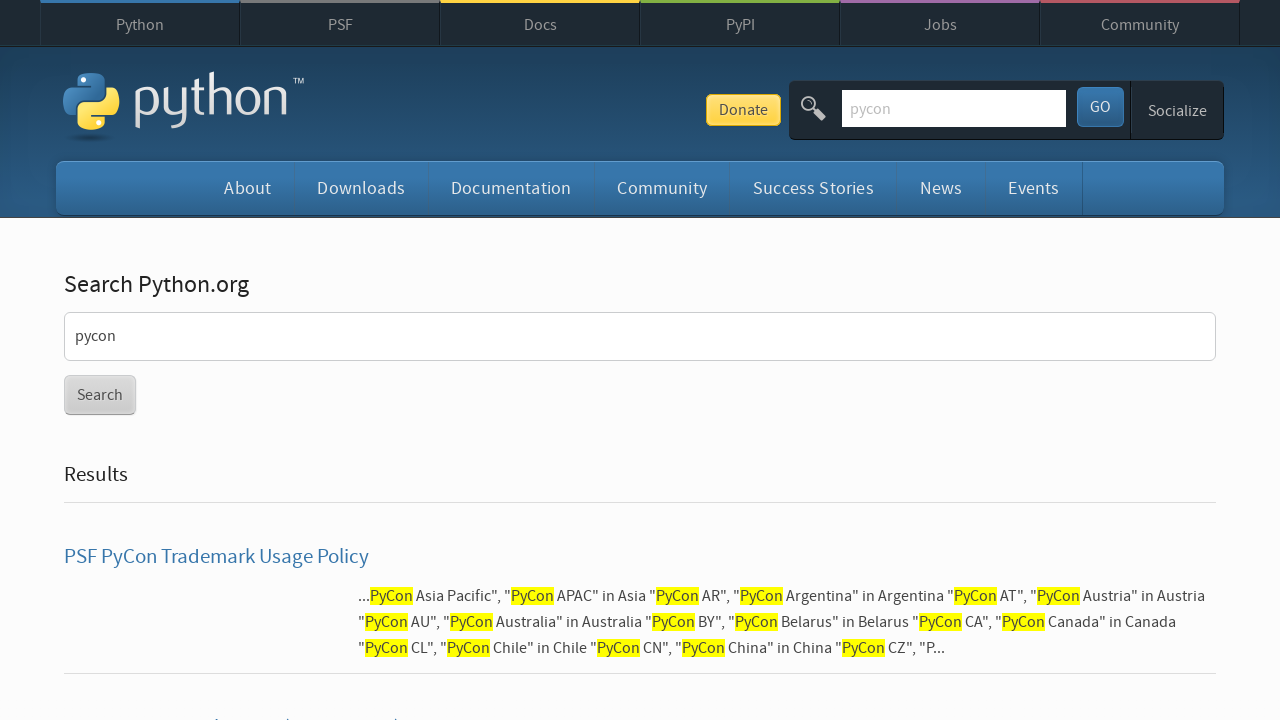

Waited for search results page to load (networkidle)
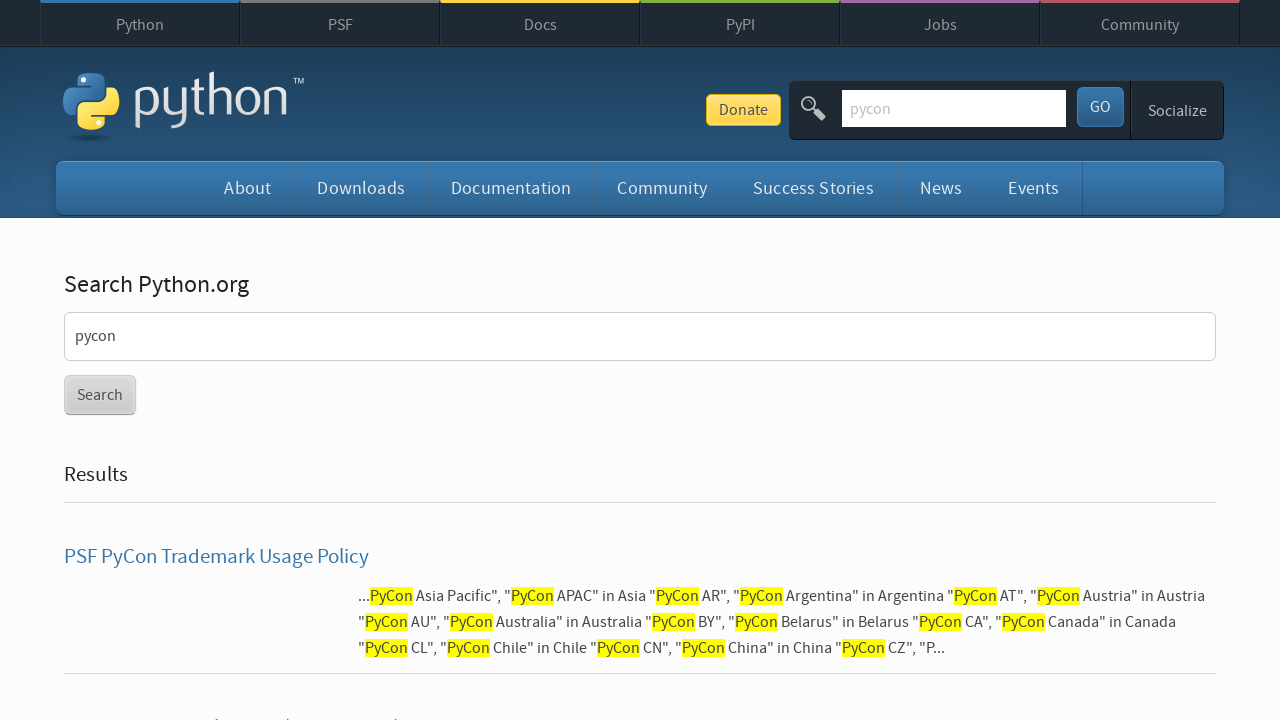

Verified that search results are present (no 'No results found' message)
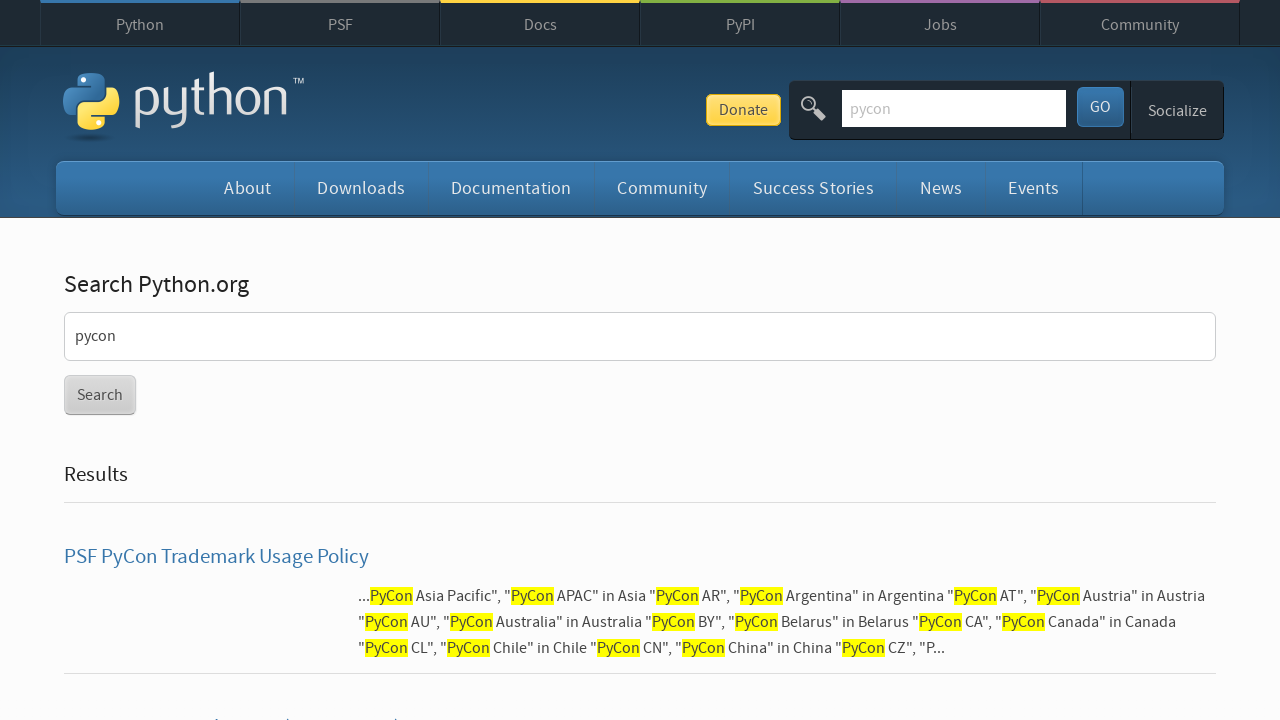

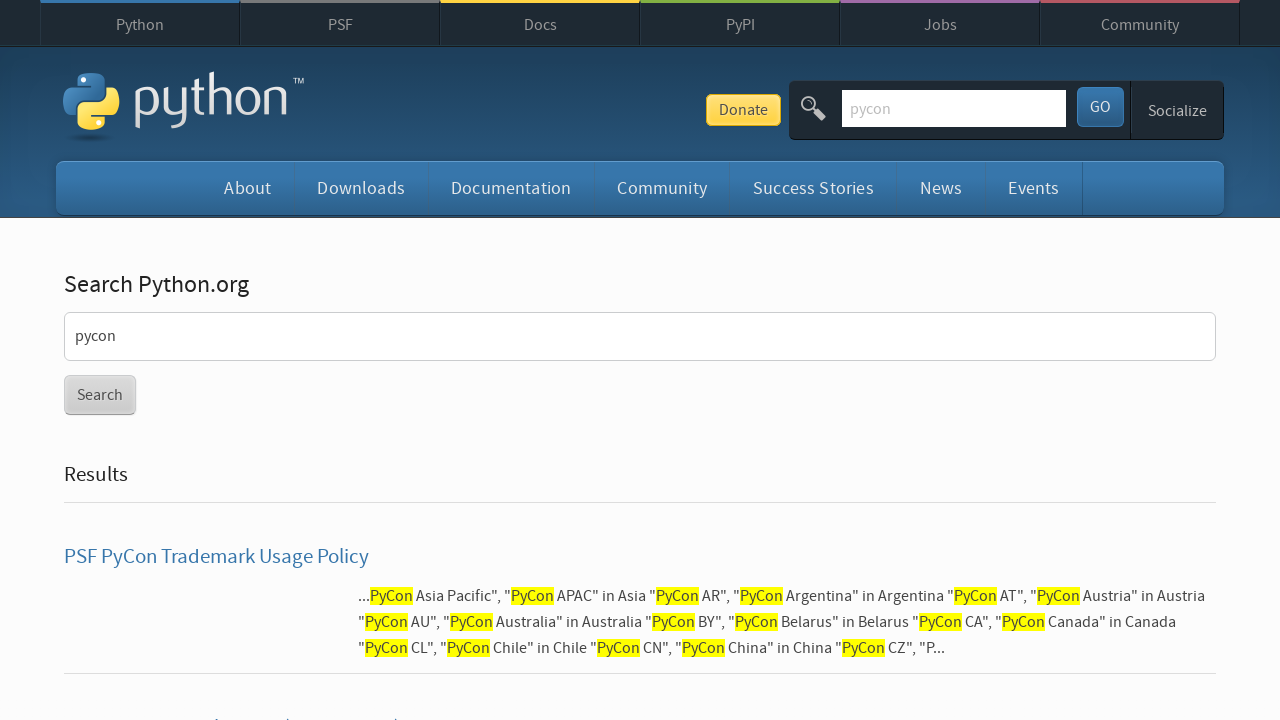